Tests dropdown menu functionality by clicking the dropdown button and selecting the Facebook option from the menu

Starting URL: http://omayo.blogspot.com/

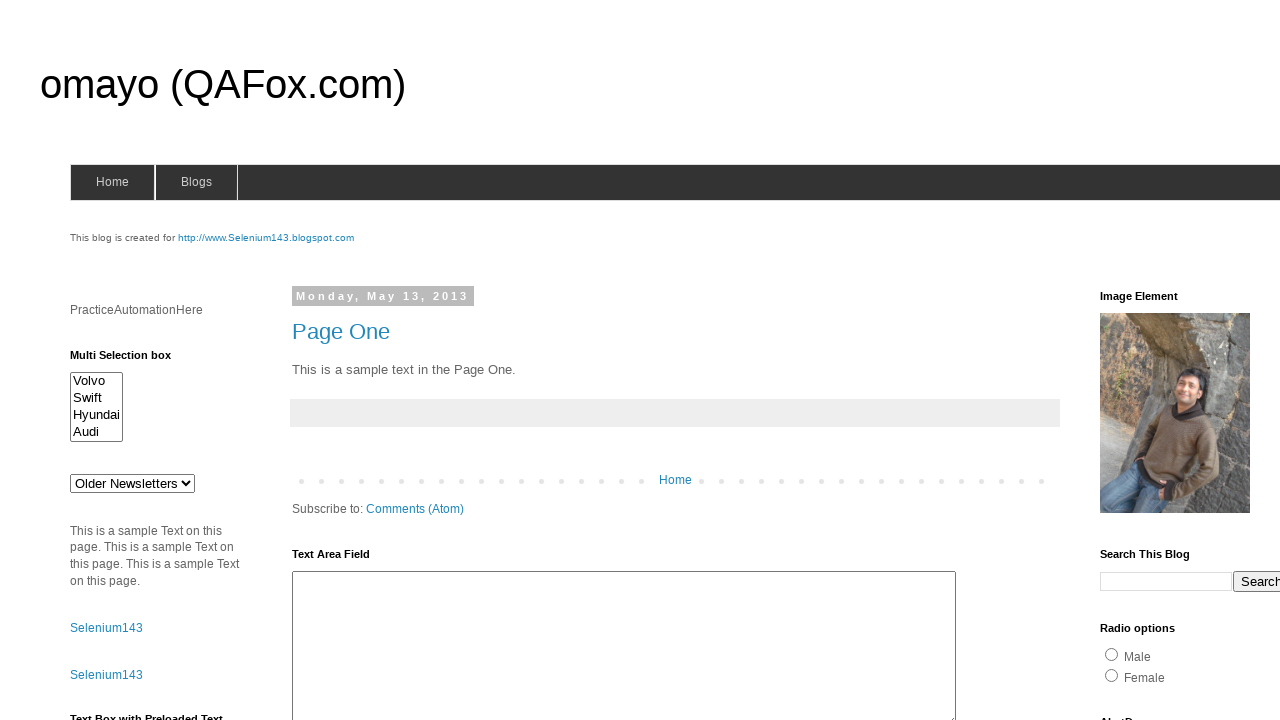

Clicked dropdown button to open menu at (1227, 360) on .dropbtn
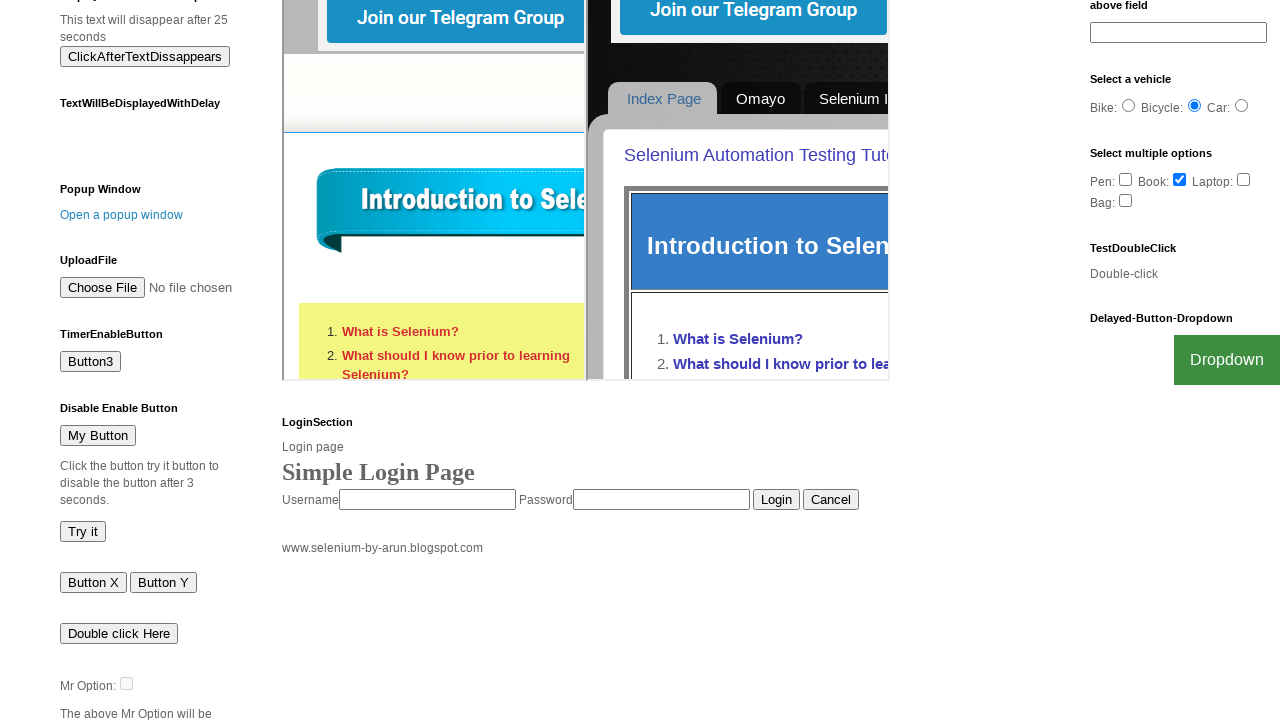

Facebook link appeared in dropdown menu
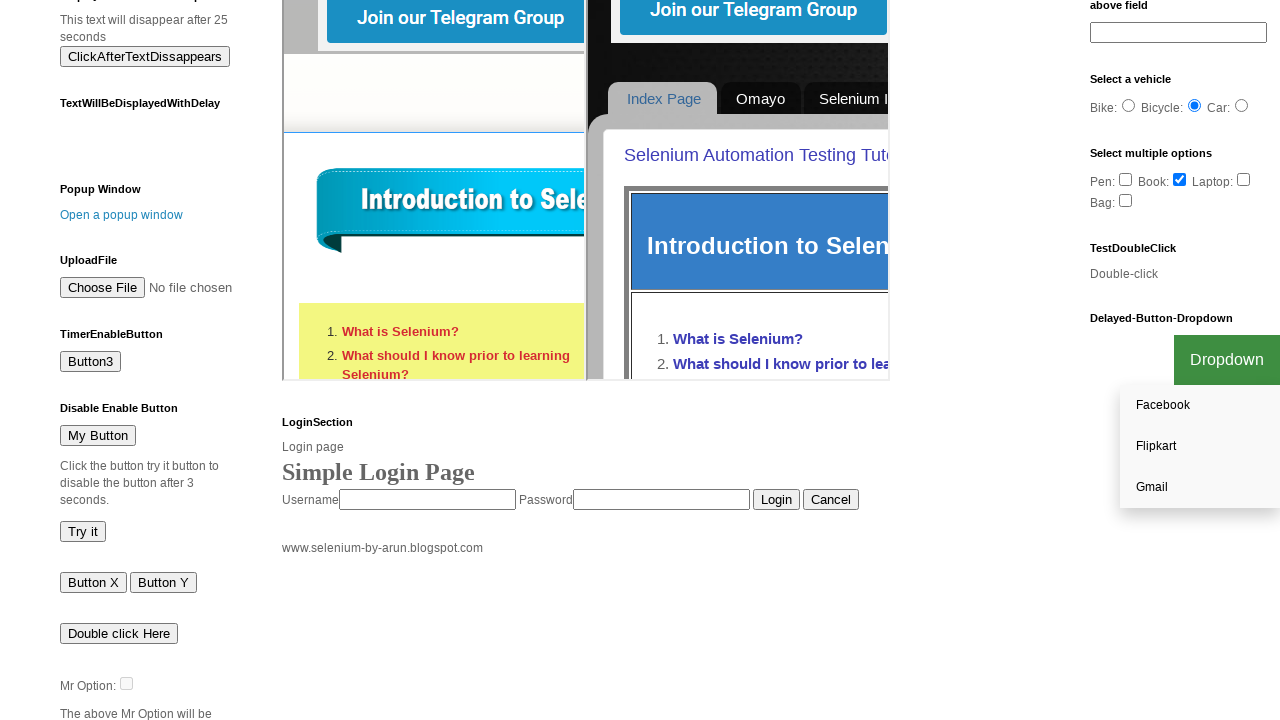

Clicked Facebook option from dropdown menu at (1200, 406) on a:text('Facebook')
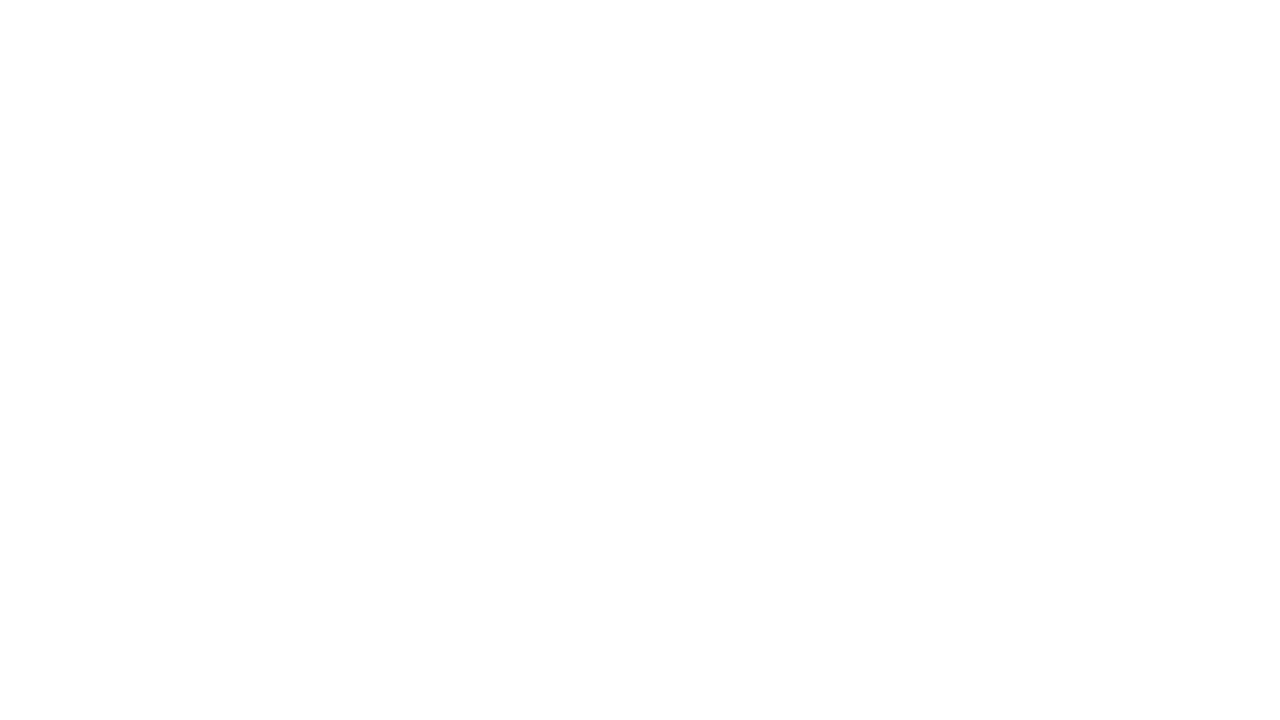

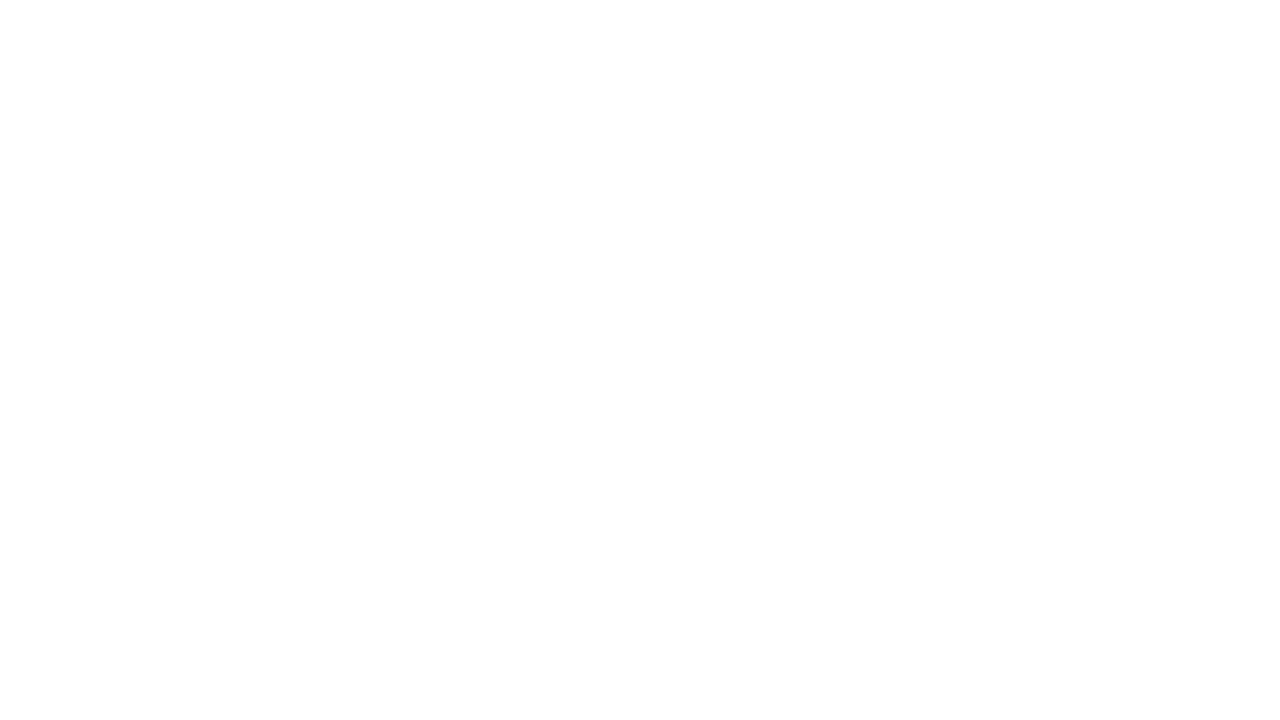